Tests making 3 deposits with different amounts and verifies they all appear in the transactions list

Starting URL: https://www.globalsqa.com/angularJs-protractor/BankingProject/#/login

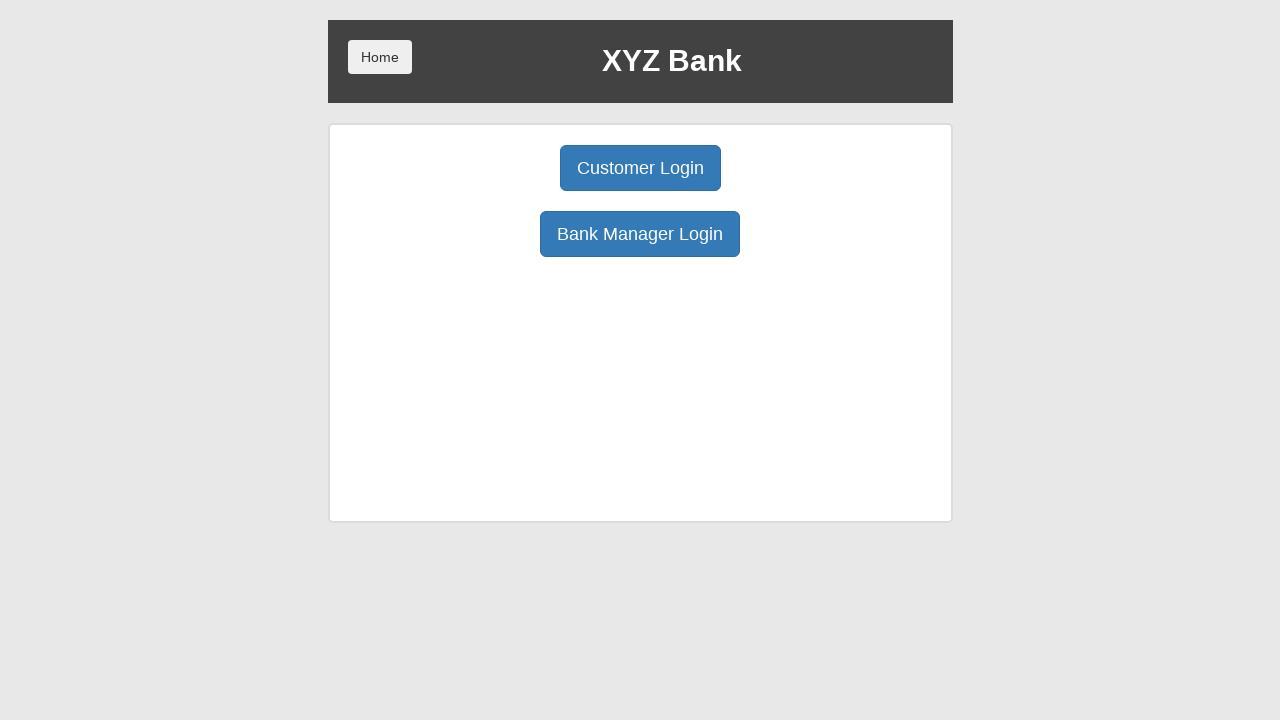

Clicked Customer Login button at (640, 168) on button:has-text('Customer Login')
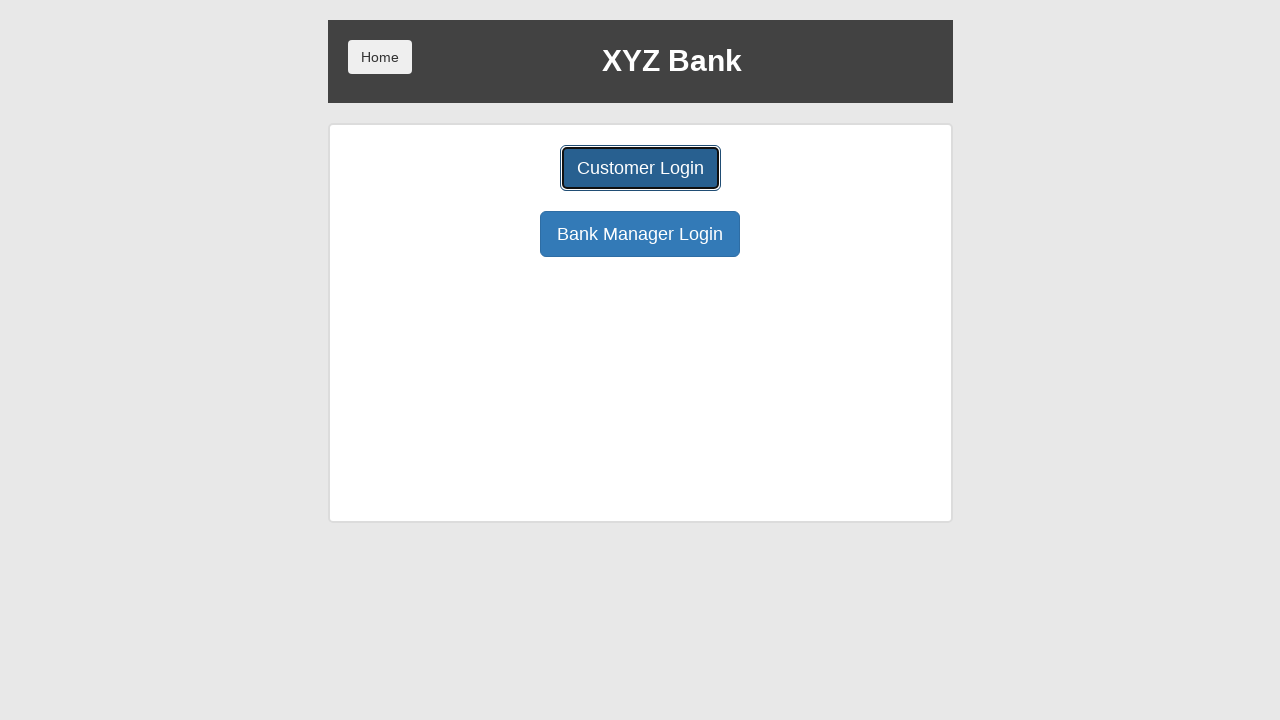

Selected Harry Potter from user dropdown on select#userSelect
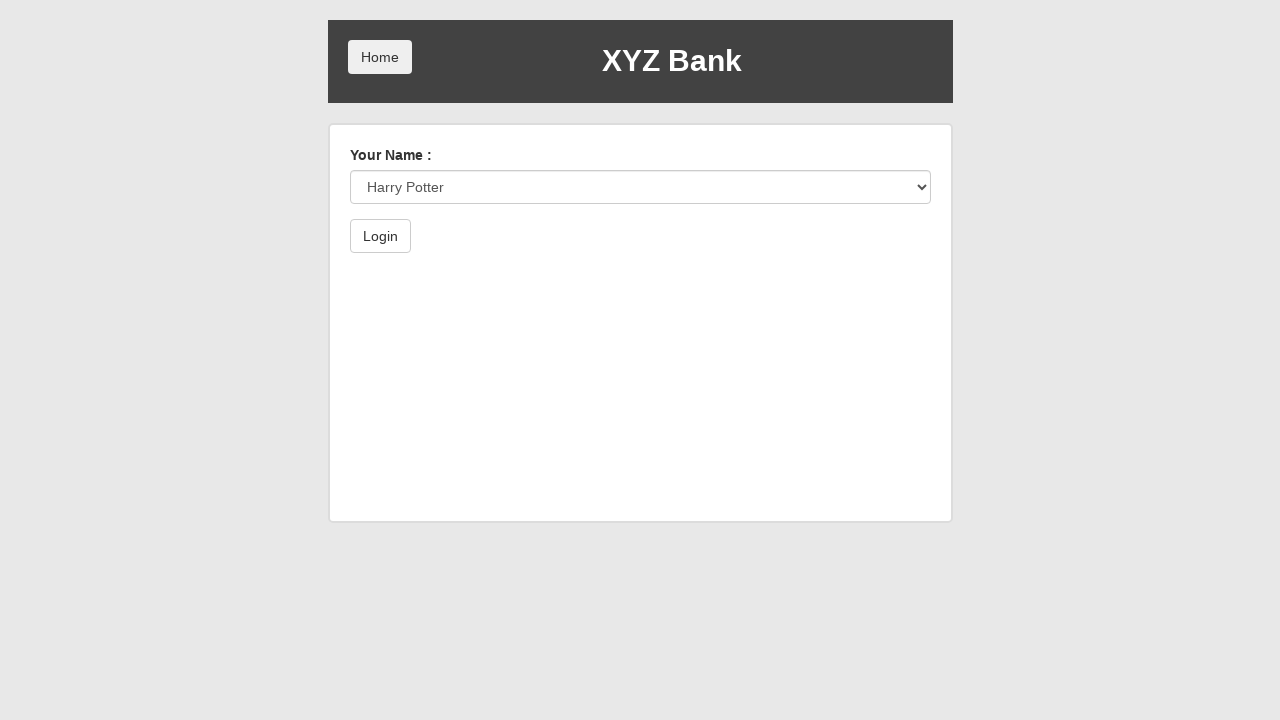

Clicked Login button to authenticate at (380, 236) on button:has-text('Login')
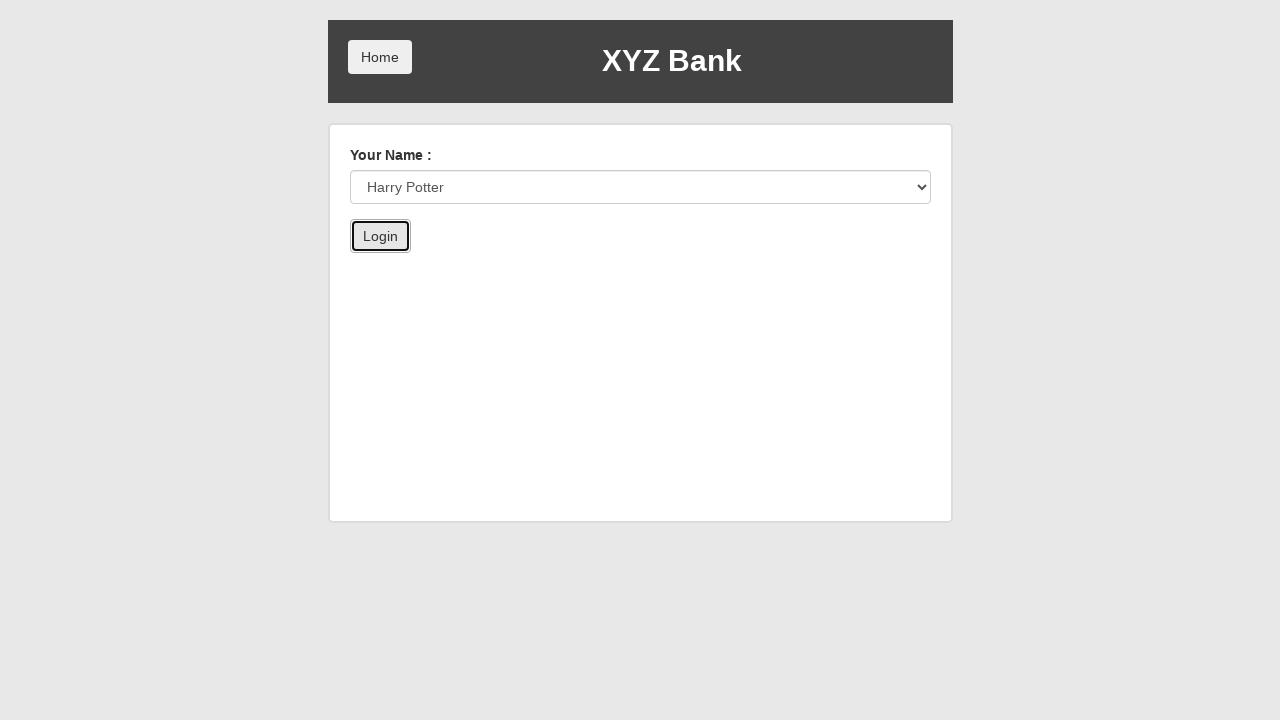

Clicked Deposit button at (652, 264) on button:has-text('Deposit')
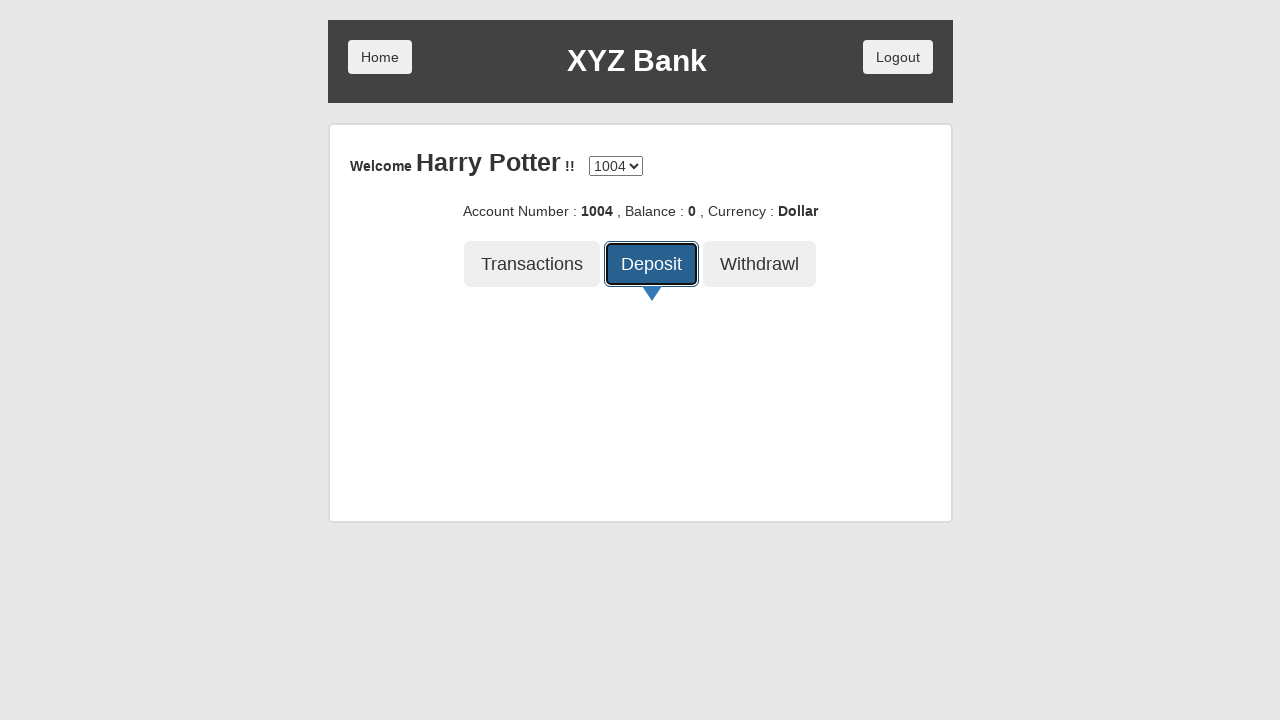

Filled deposit amount field with 100 on input[placeholder='amount']
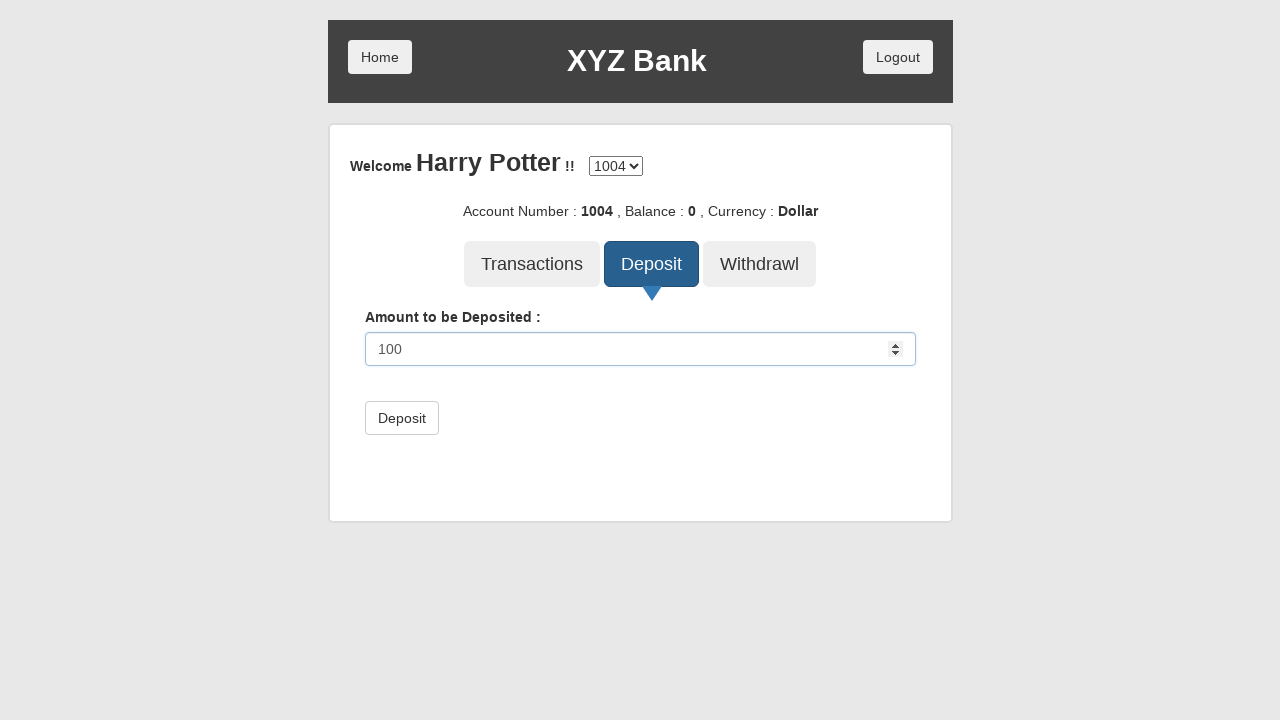

Submitted first deposit of 100 at (402, 418) on button[type='submit']:has-text('Deposit')
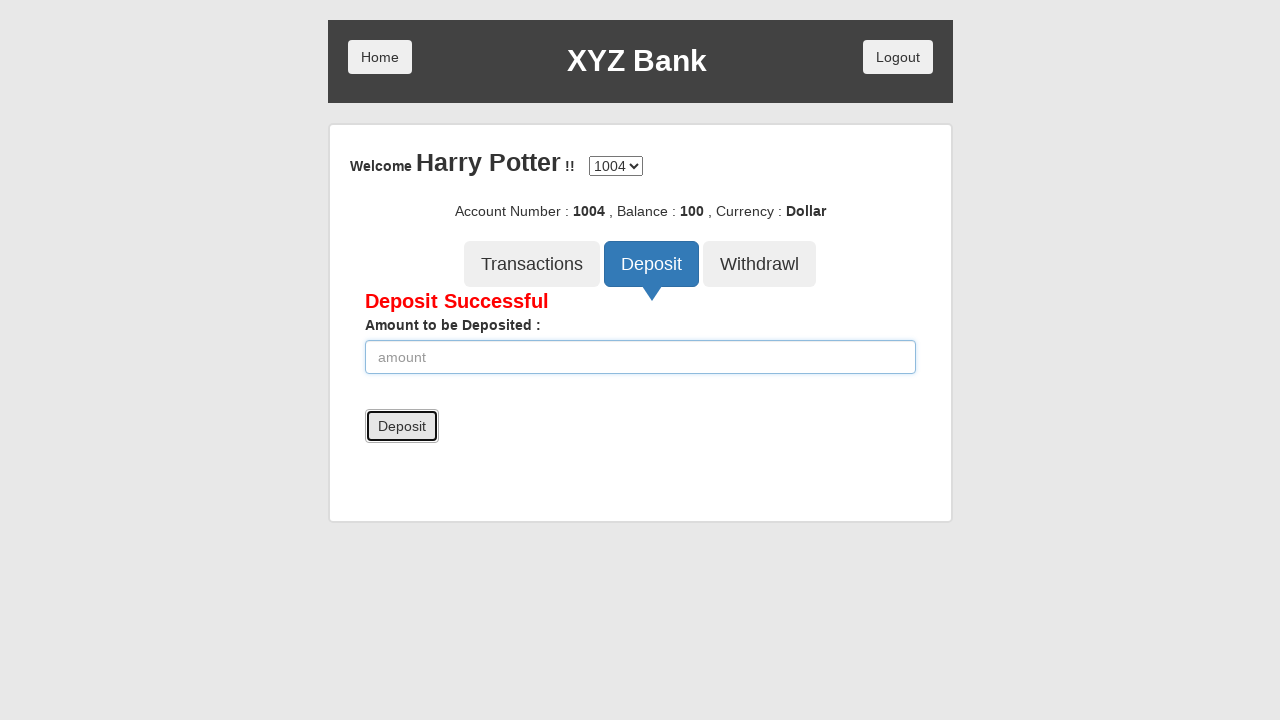

Filled deposit amount field with 700 on input[placeholder='amount']
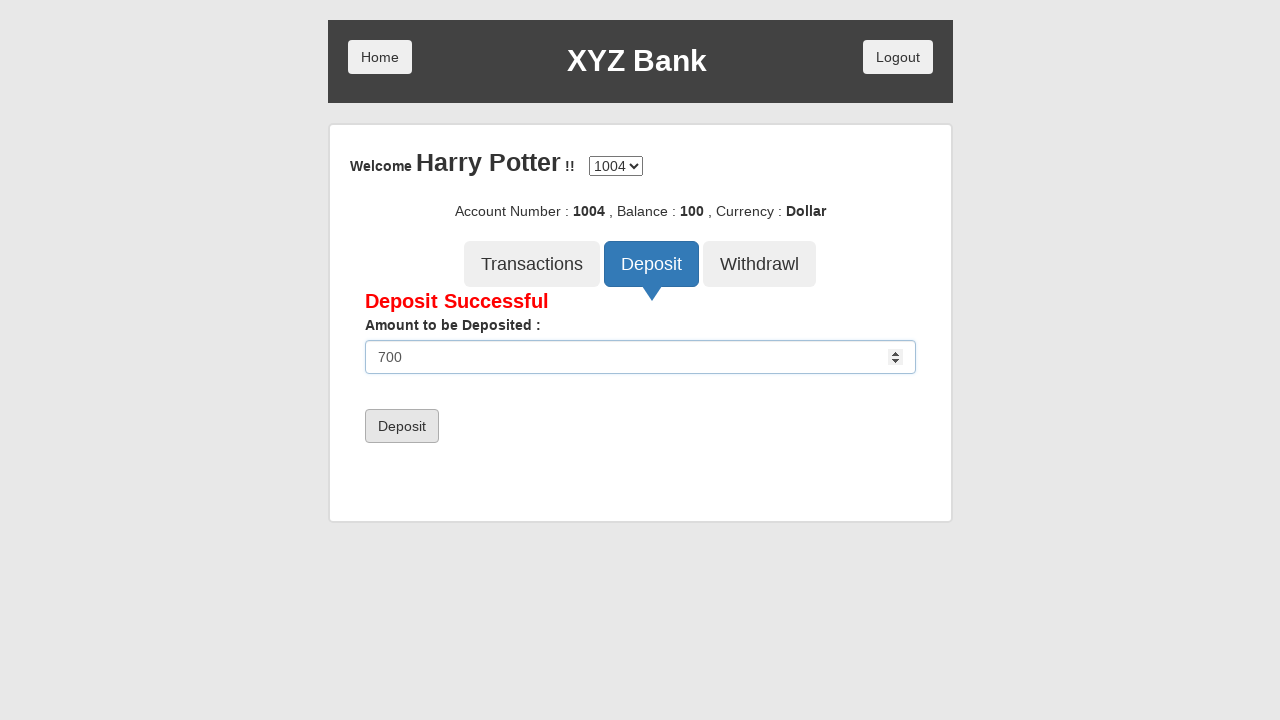

Submitted second deposit of 700 at (402, 426) on button[type='submit']:has-text('Deposit')
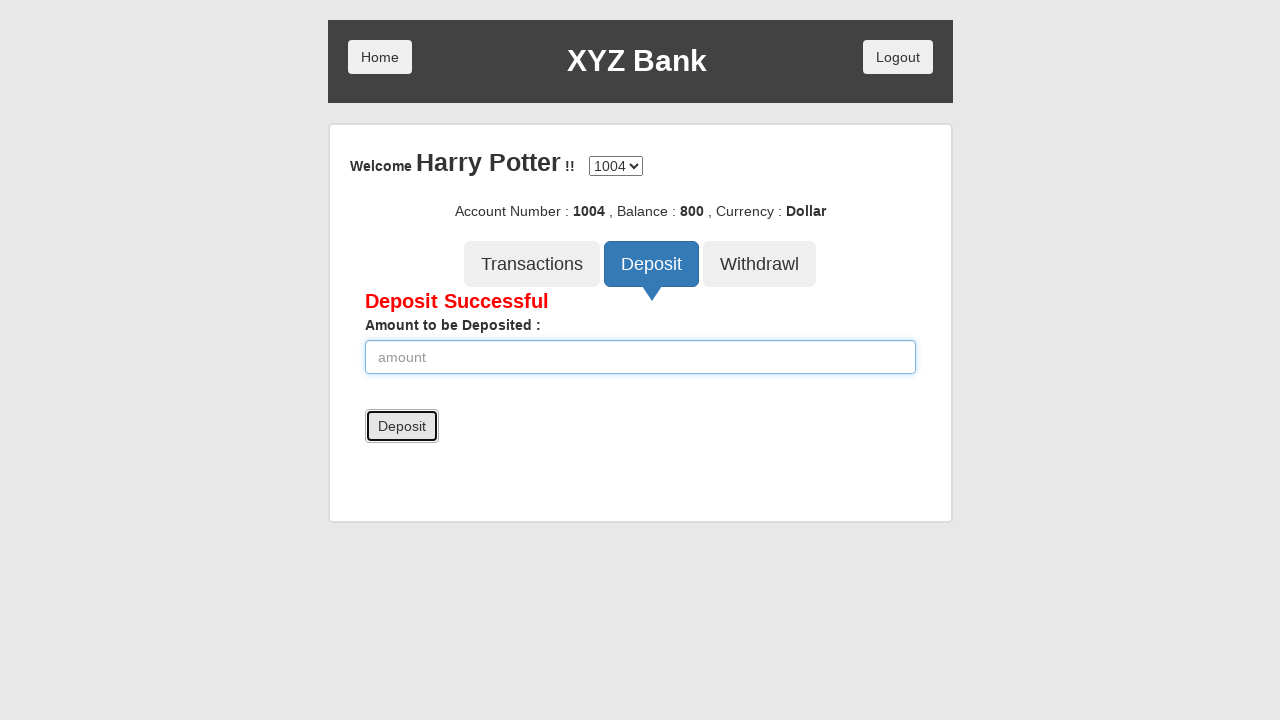

Filled deposit amount field with 350 on input[placeholder='amount']
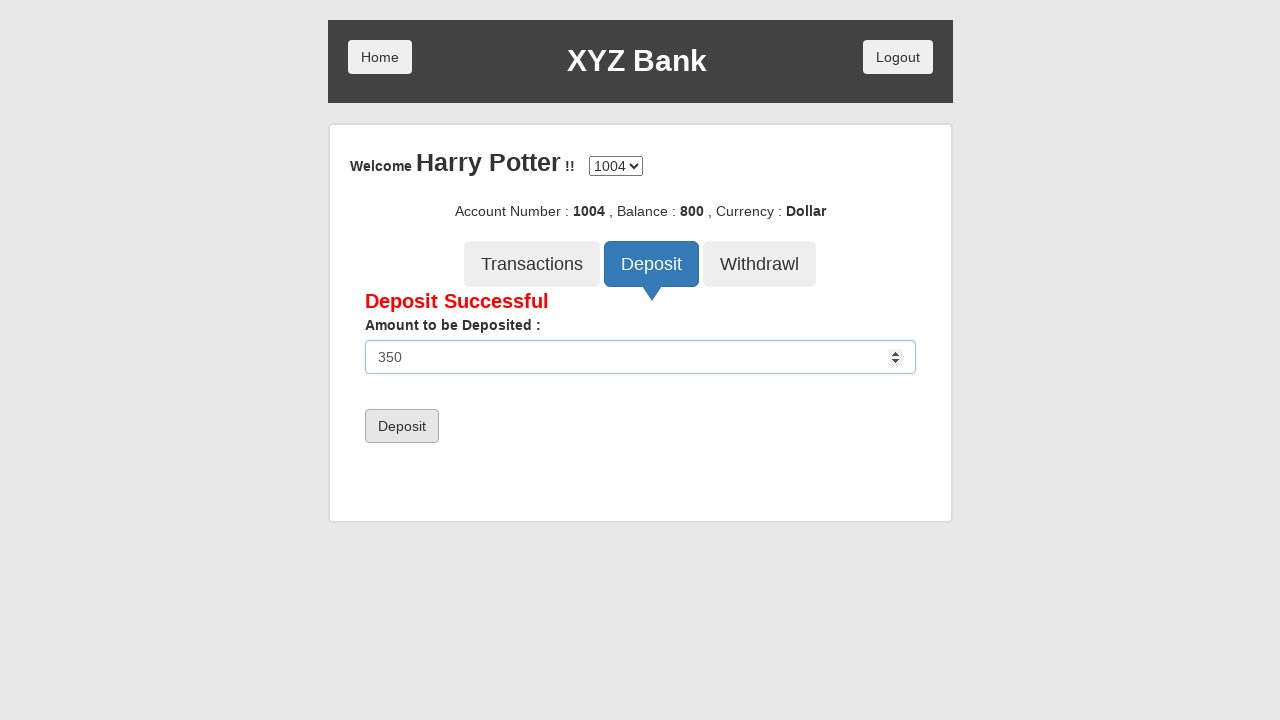

Submitted third deposit of 350 at (402, 426) on button[type='submit']:has-text('Deposit')
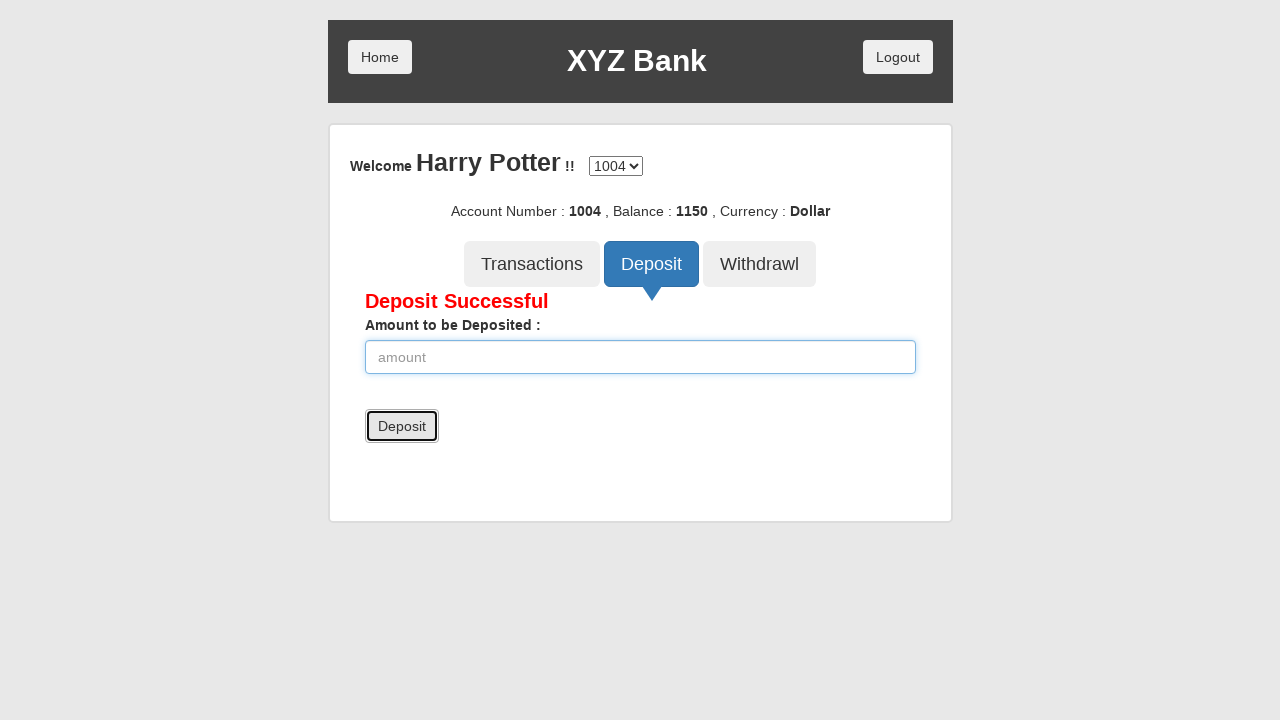

Clicked Transactions button to view transaction history at (532, 264) on button:has-text('Transactions')
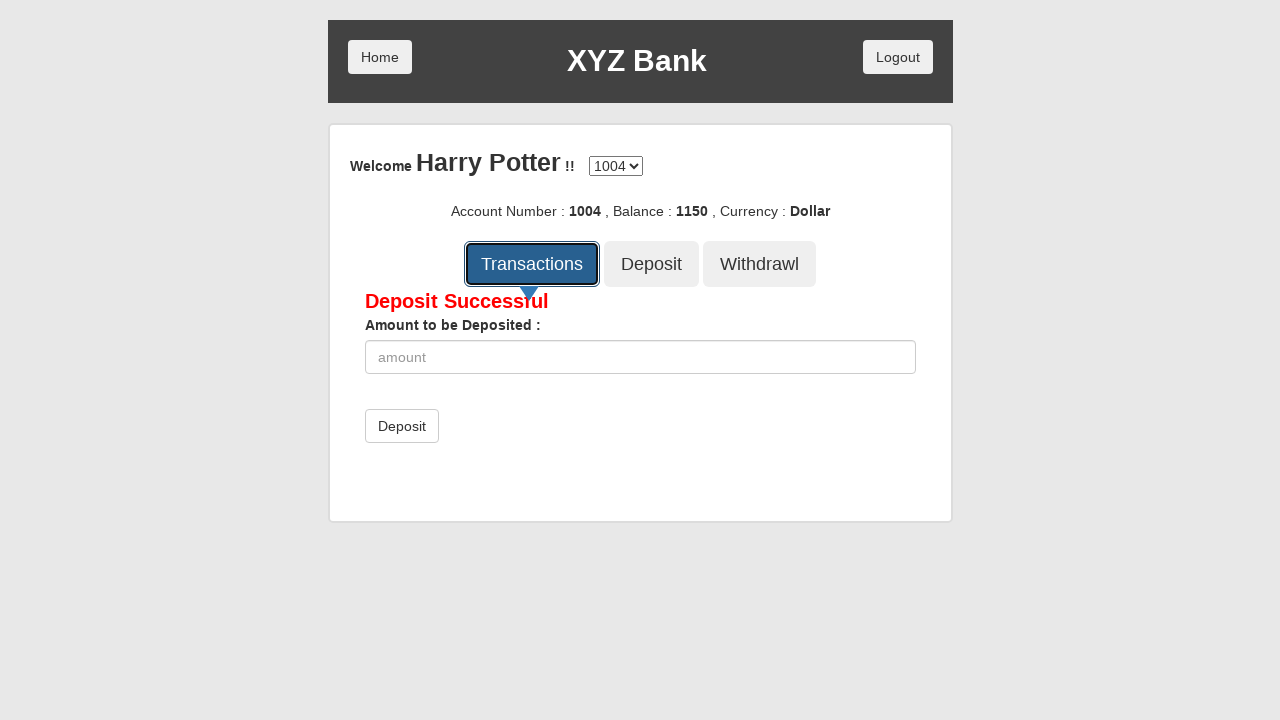

Verified first deposit of 100 appears in transactions
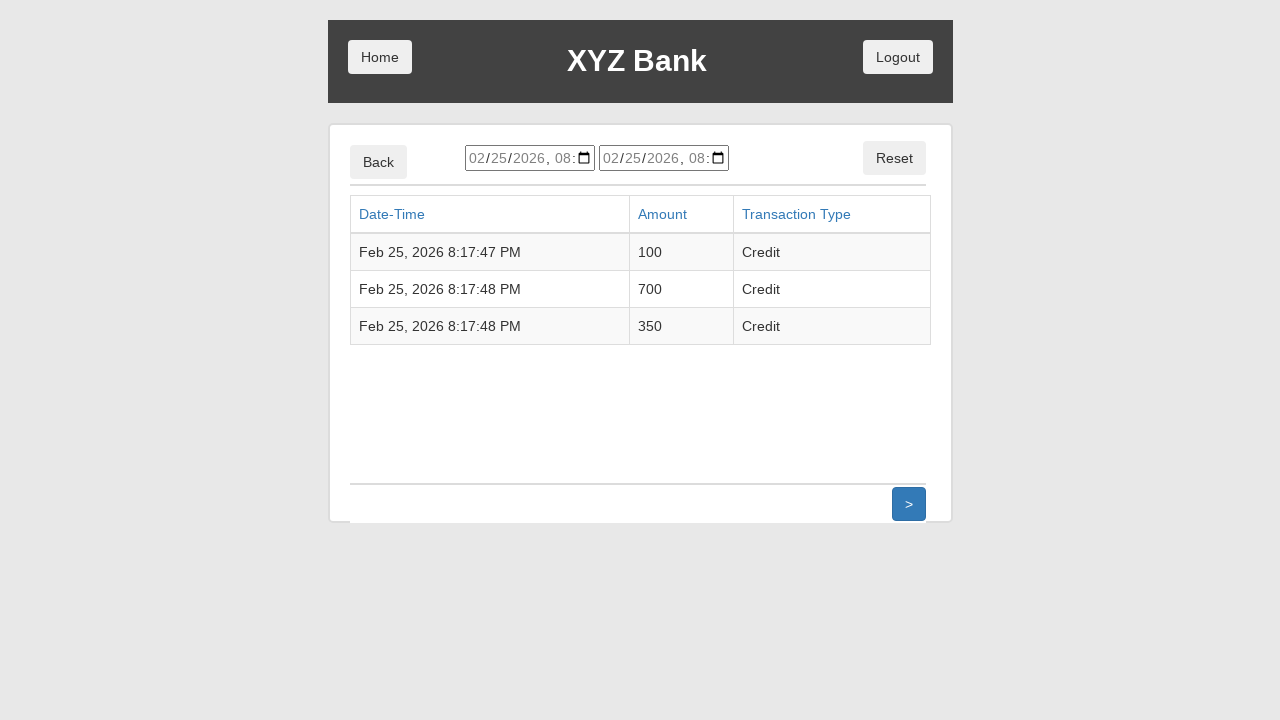

Verified second deposit of 700 appears in transactions
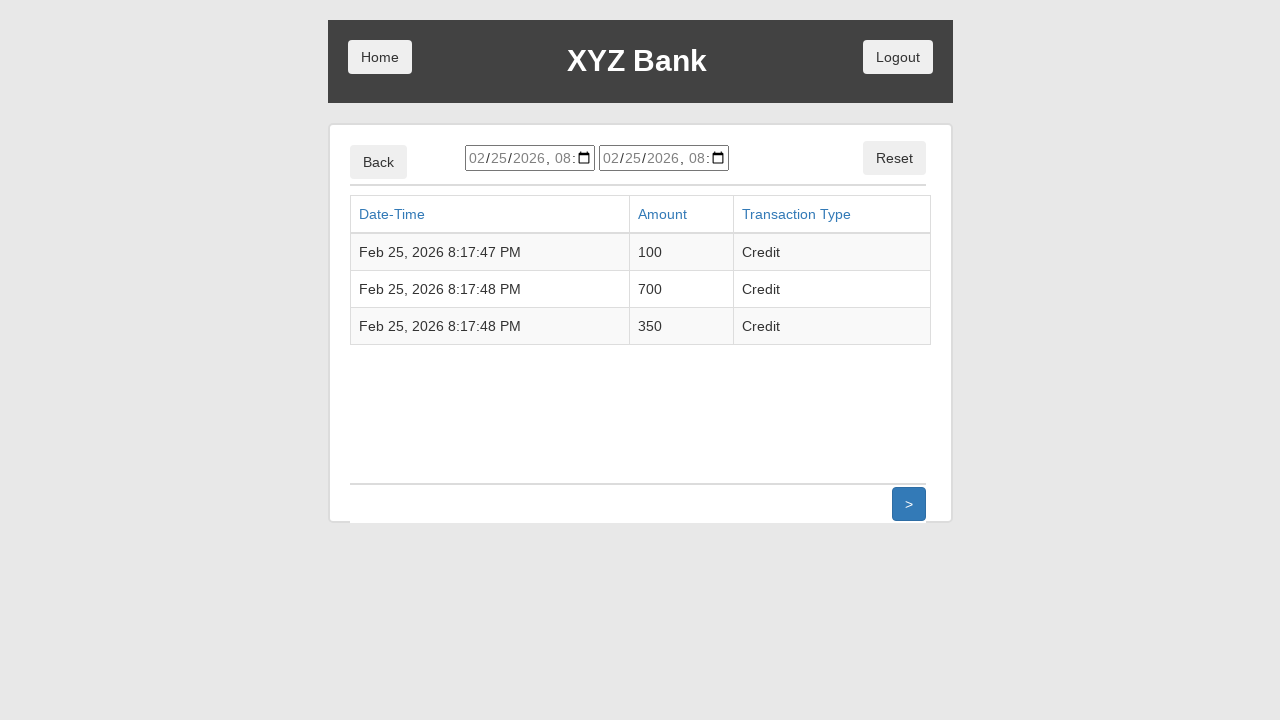

Verified third deposit of 350 appears in transactions
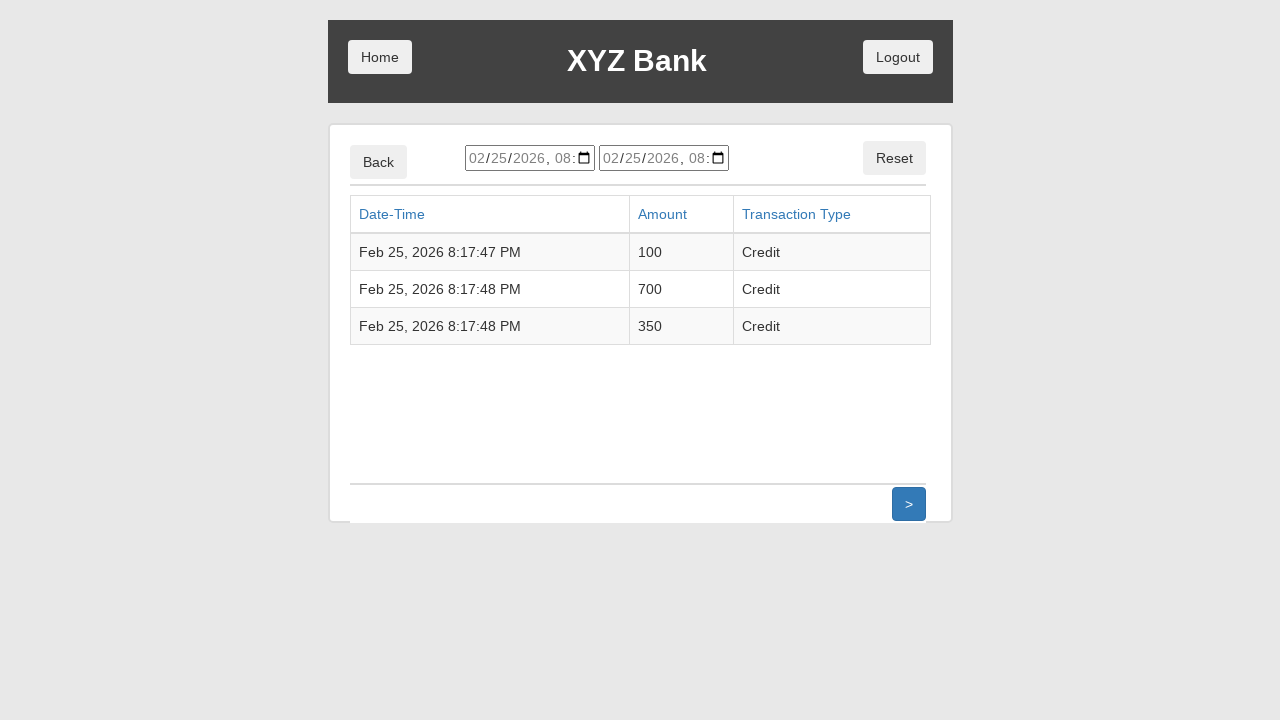

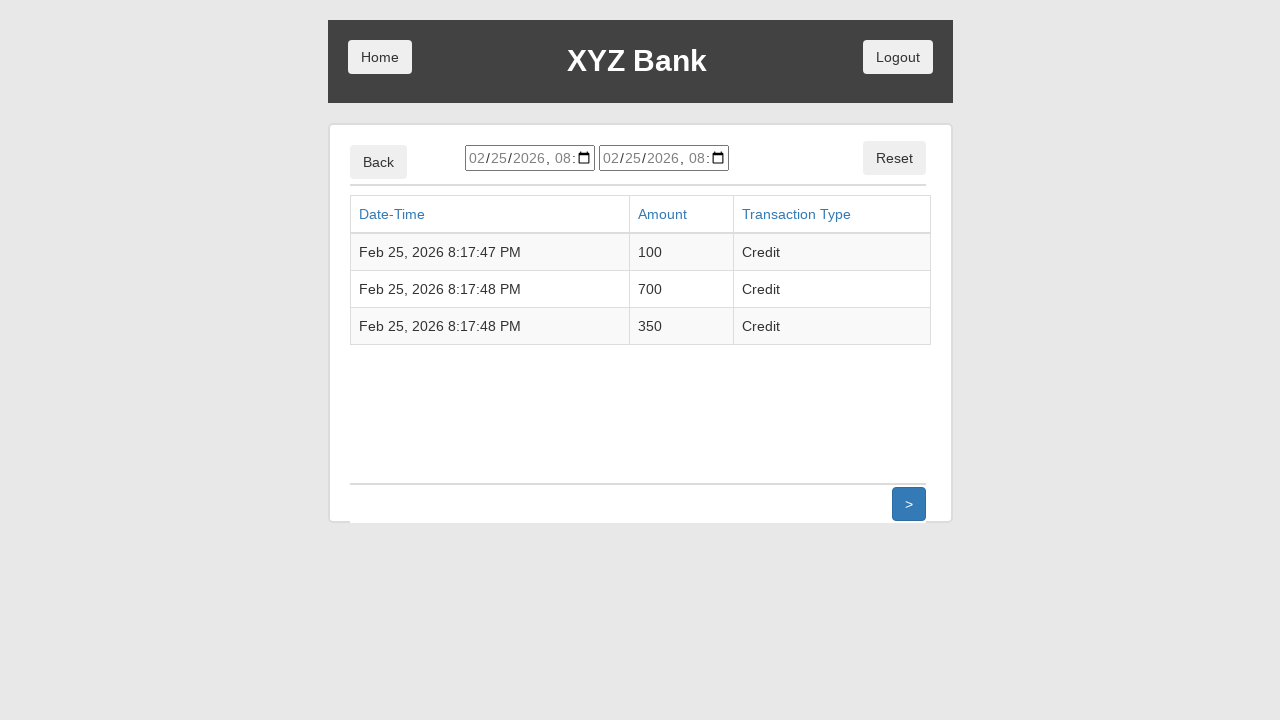